Tests double-click action on a button and verifies the result text appears

Starting URL: https://testek.vn/lab/auto/web-elements/

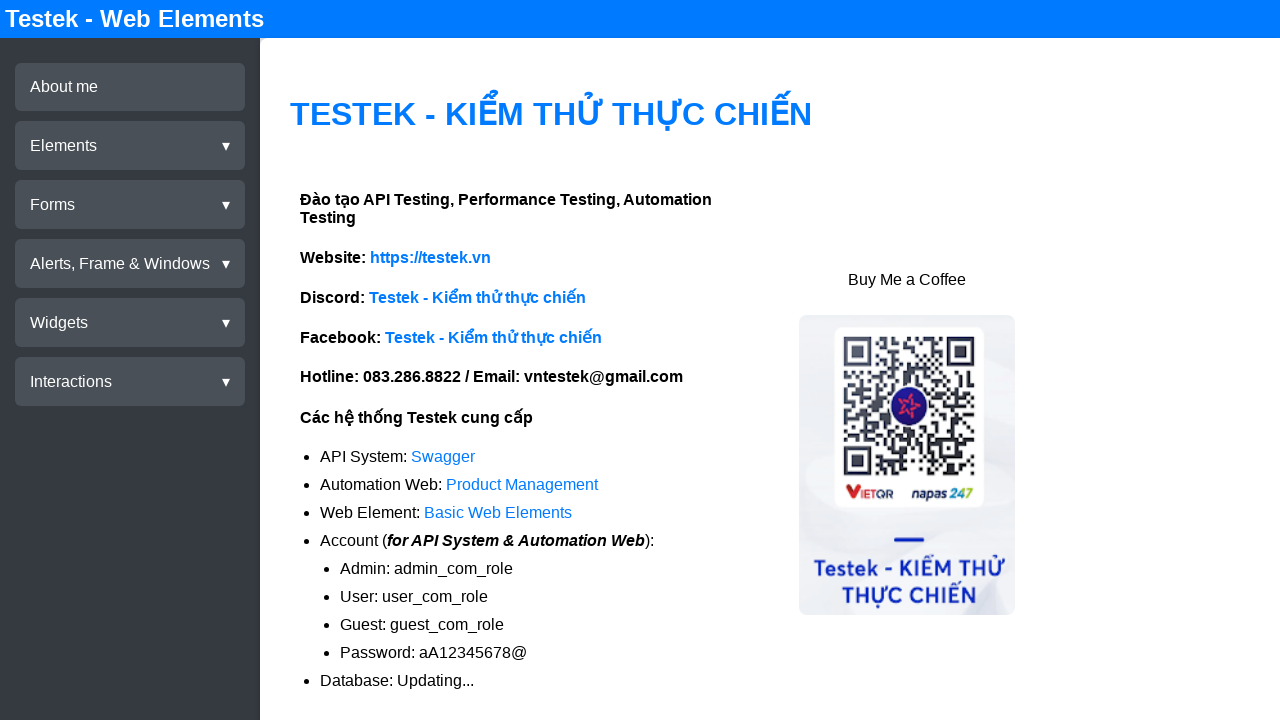

Clicked Elements menu at (130, 146) on xpath=//div[@test-id='menu-elements']
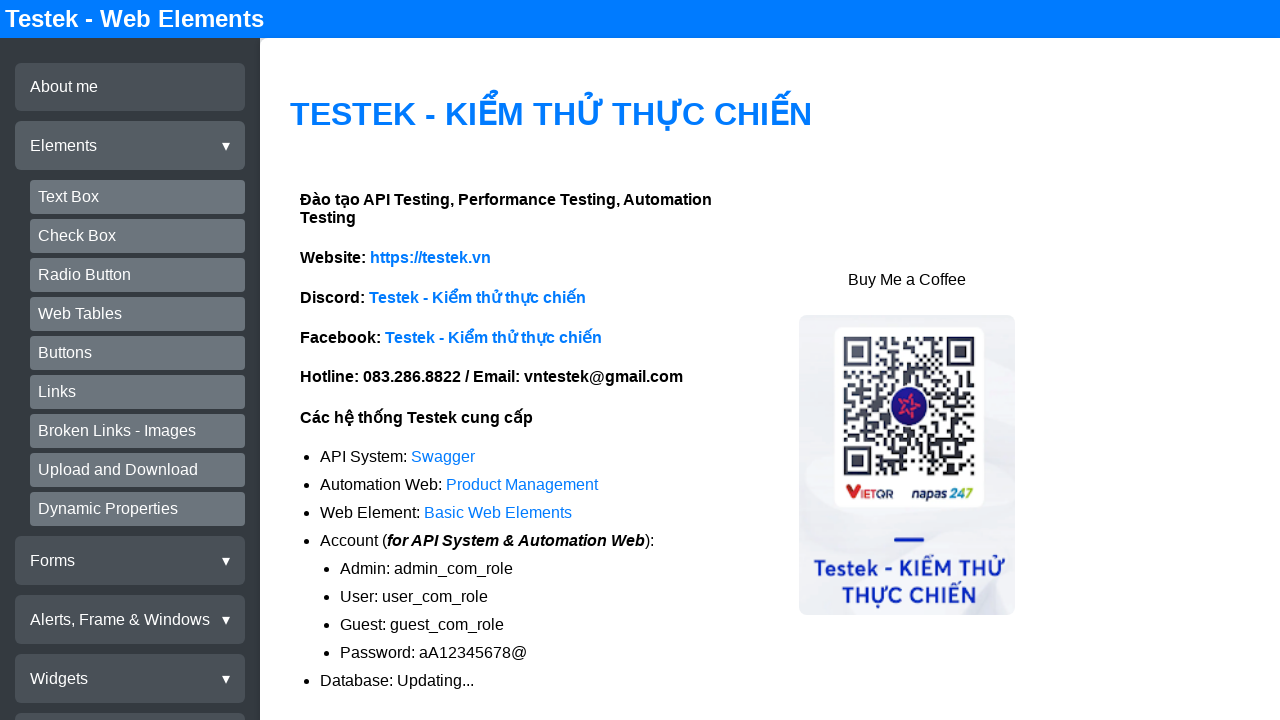

Clicked Buttons submenu at (138, 353) on xpath=//div[@test-id='submenu-buttons']
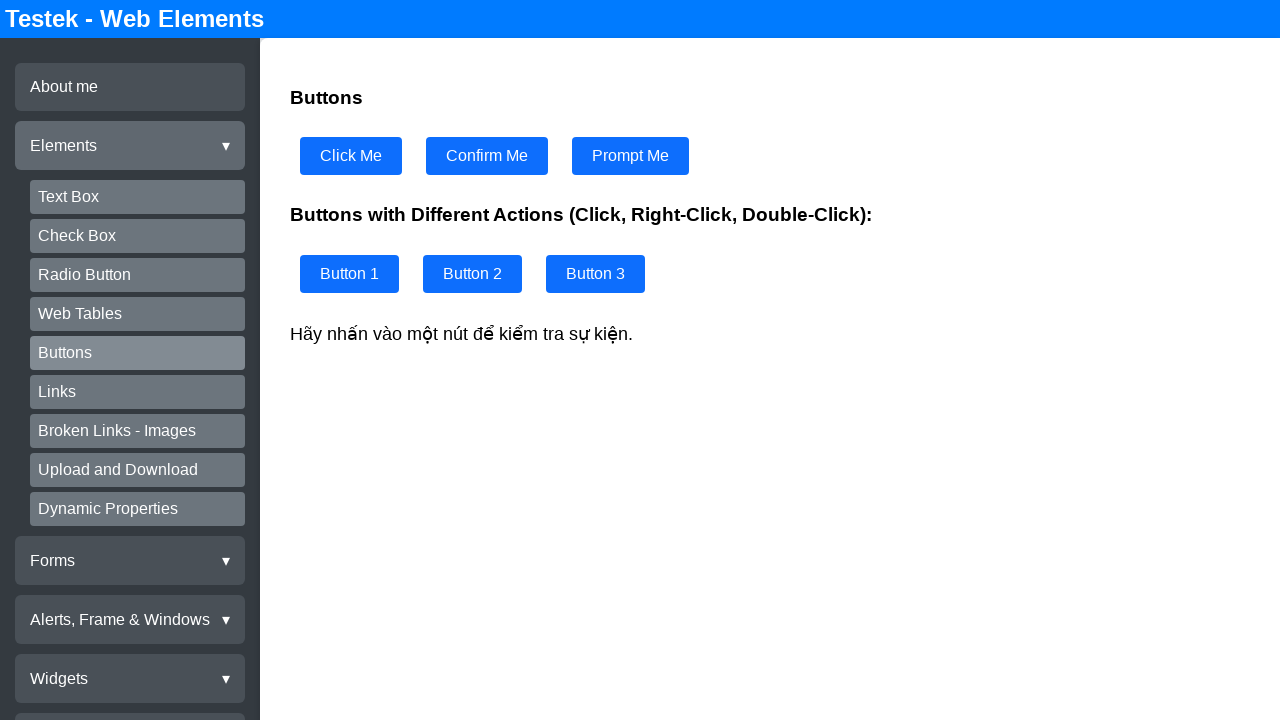

Waited 1 second for page to load
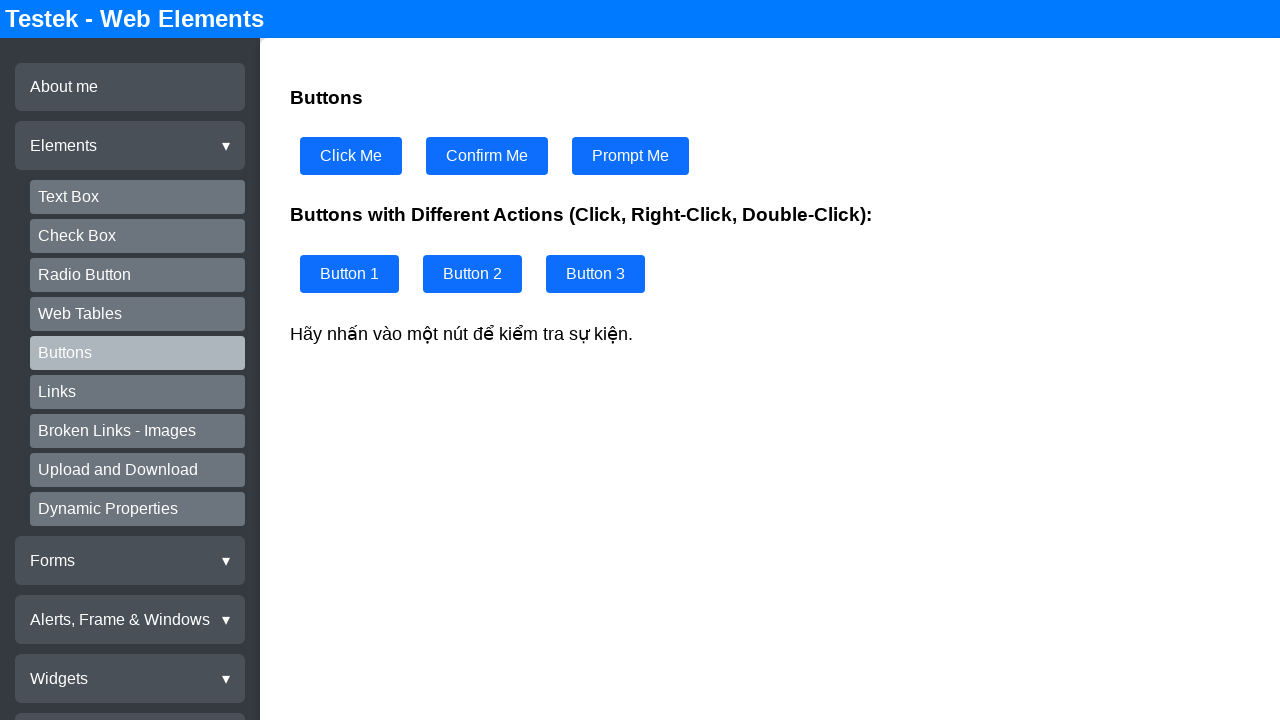

Double-clicked the button element at (473, 274) on #button2
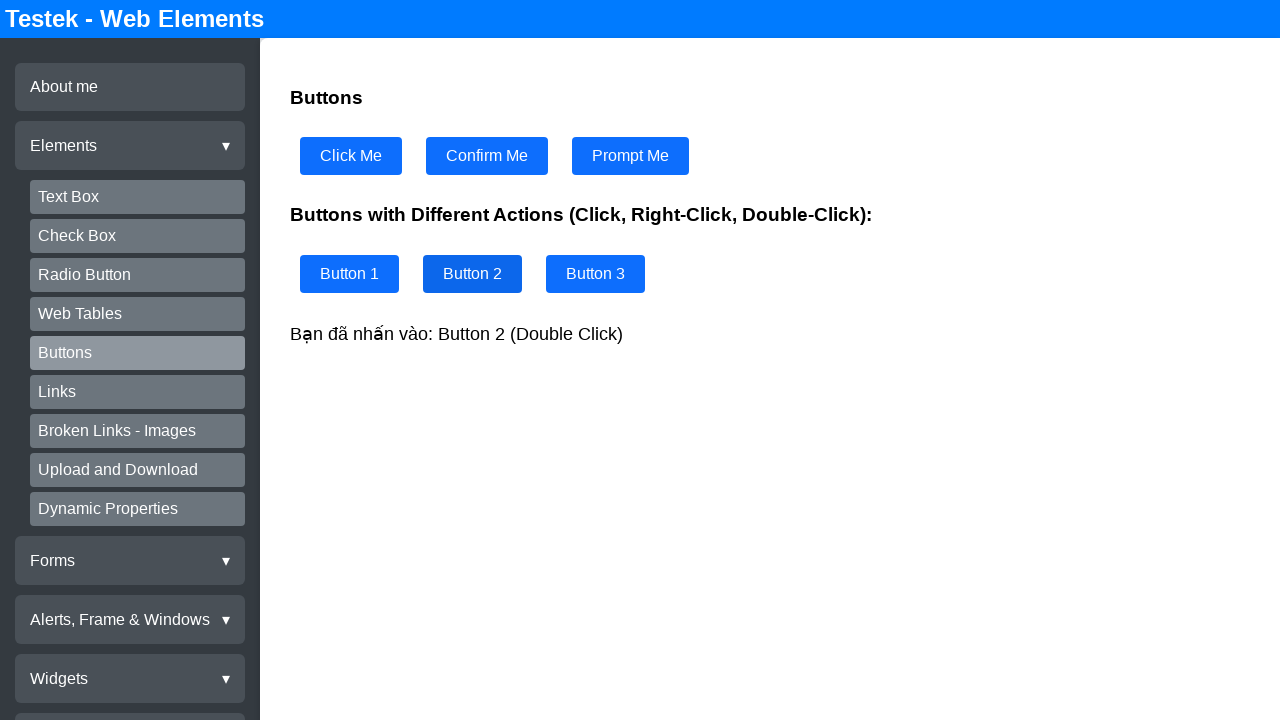

Result text appeared after double-click
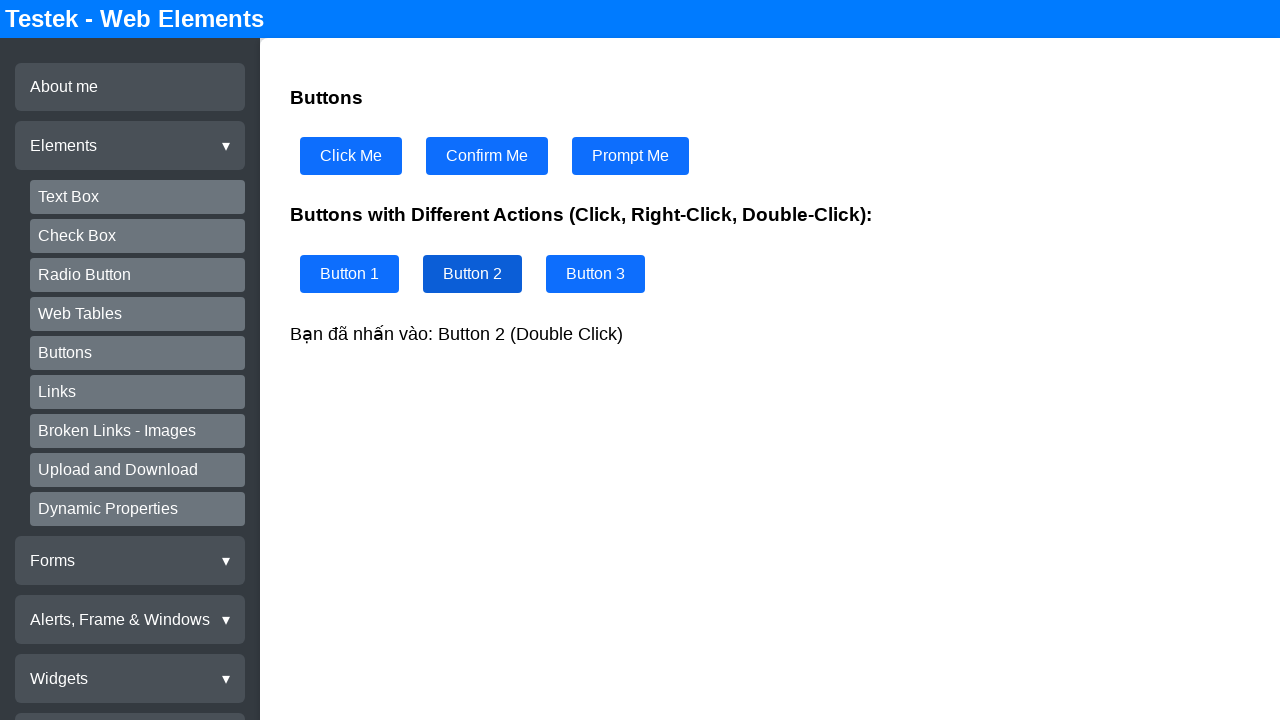

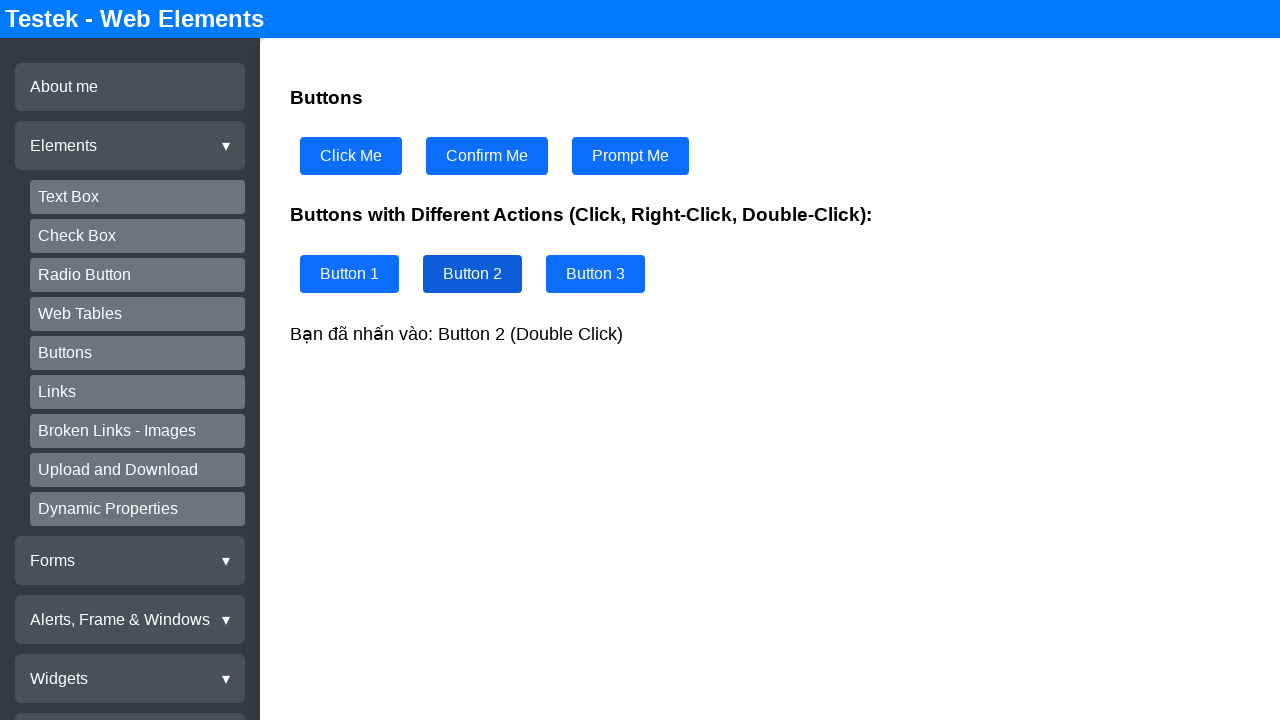